Tests the dynamic controls page by clicking a checkbox, removing it via button, verifying removal message, then enabling an input field and verifying the enabled message.

Starting URL: https://the-internet.herokuapp.com/dynamic_controls

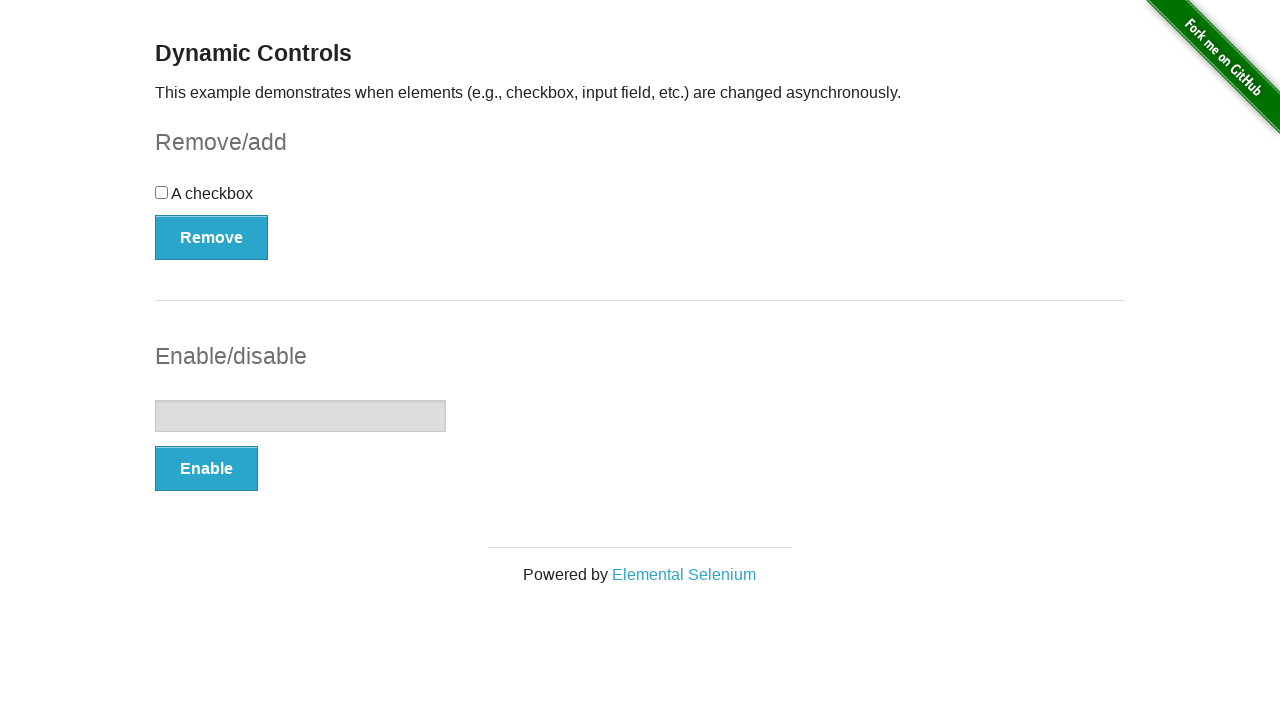

Clicked the checkbox to select it at (162, 192) on #checkbox input[type='checkbox']
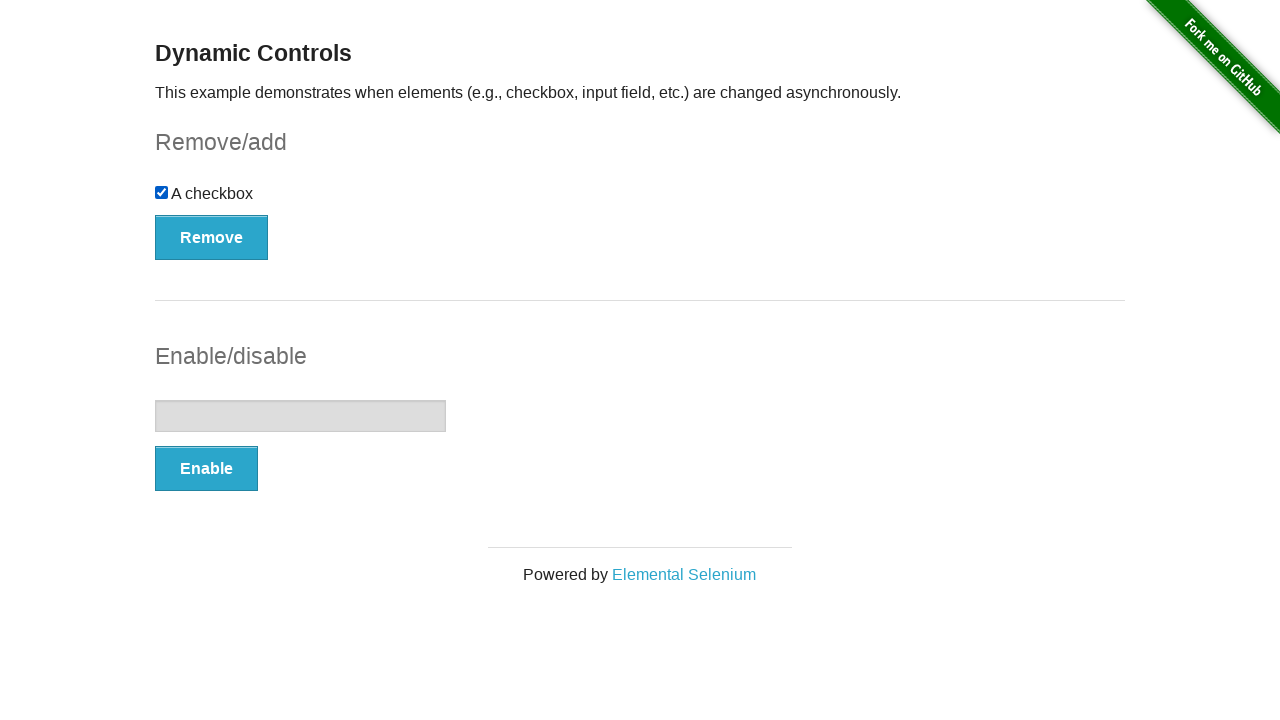

Clicked the Remove button to remove the checkbox at (212, 237) on button[onclick='swapCheckbox()']
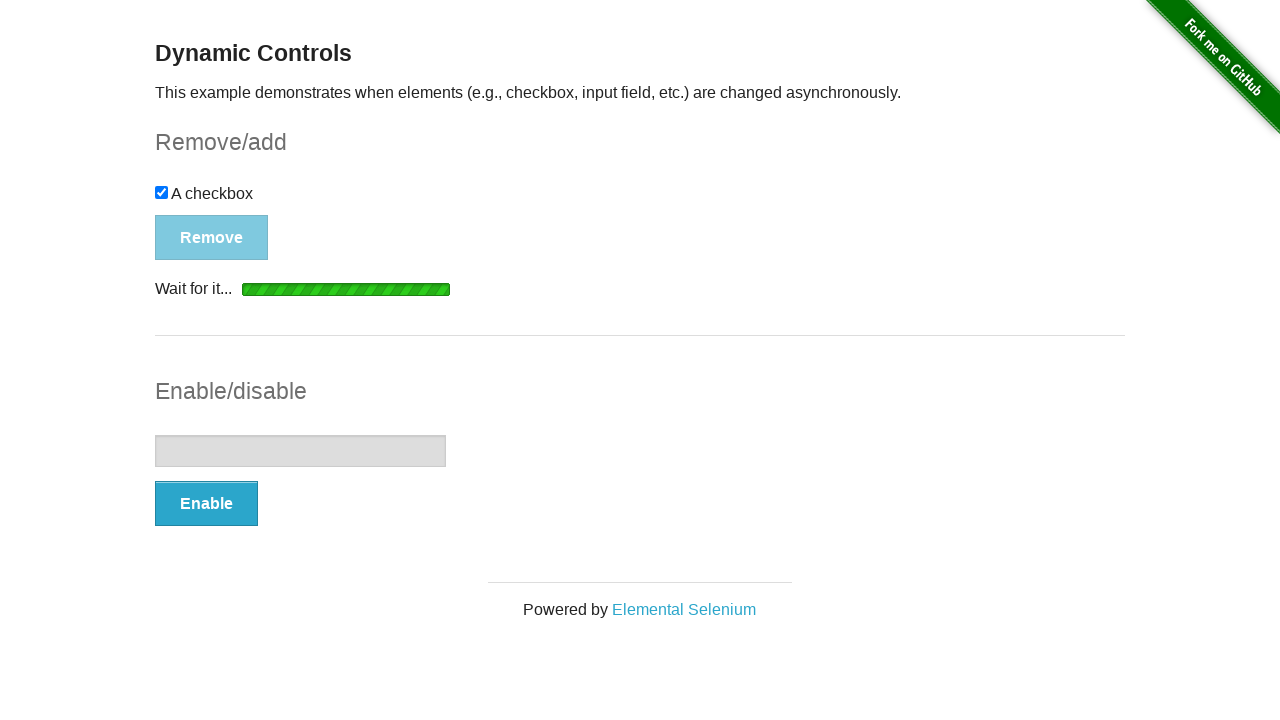

Waited for removal message to appear
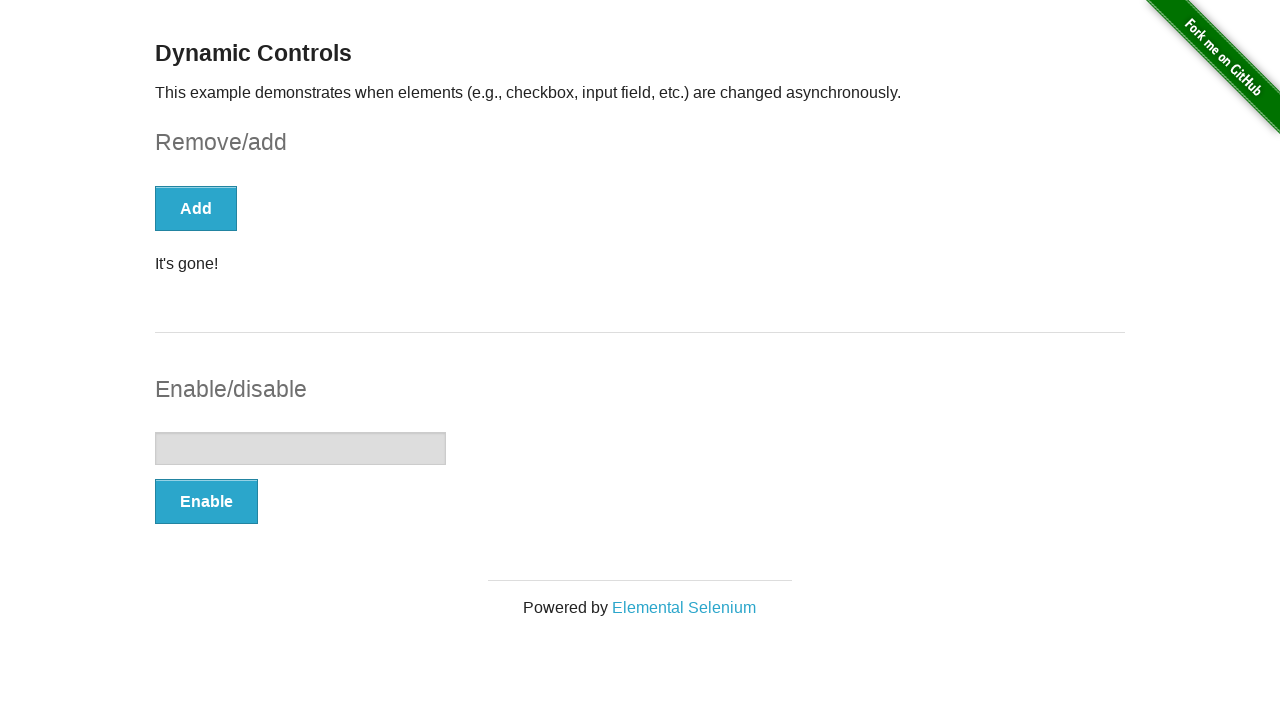

Retrieved removal message text
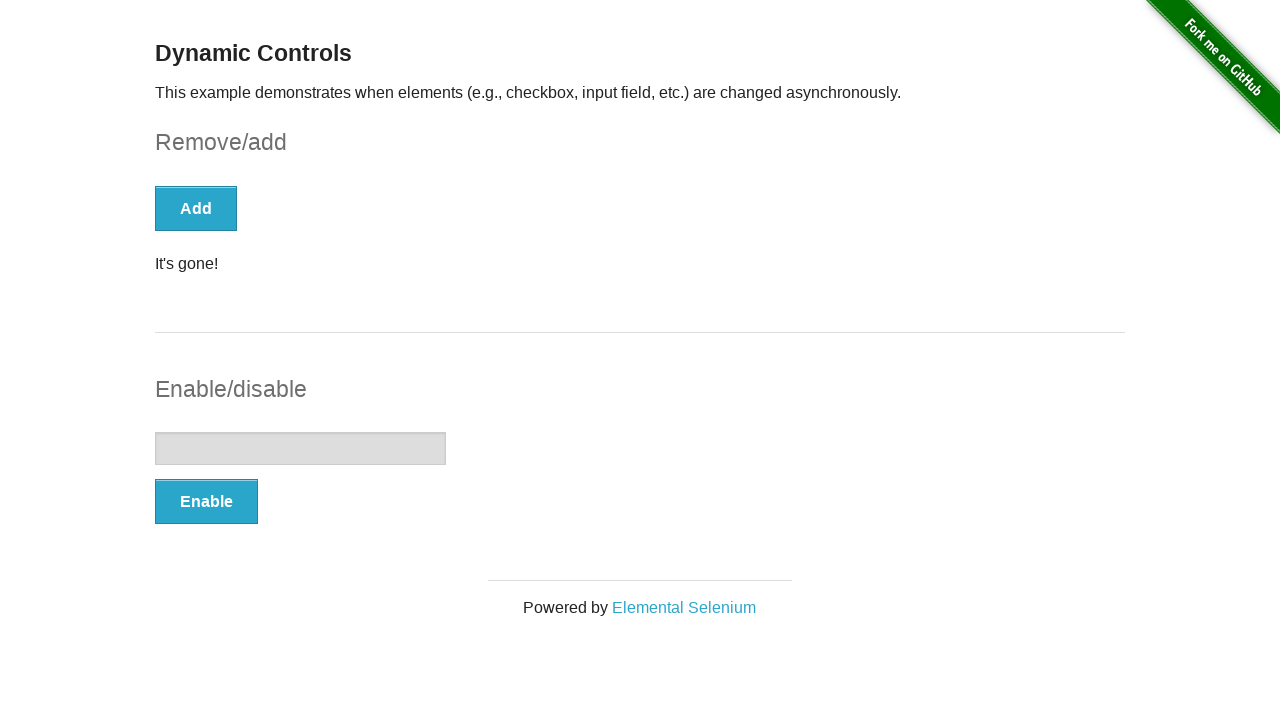

Verified 'It's gone!' message is displayed
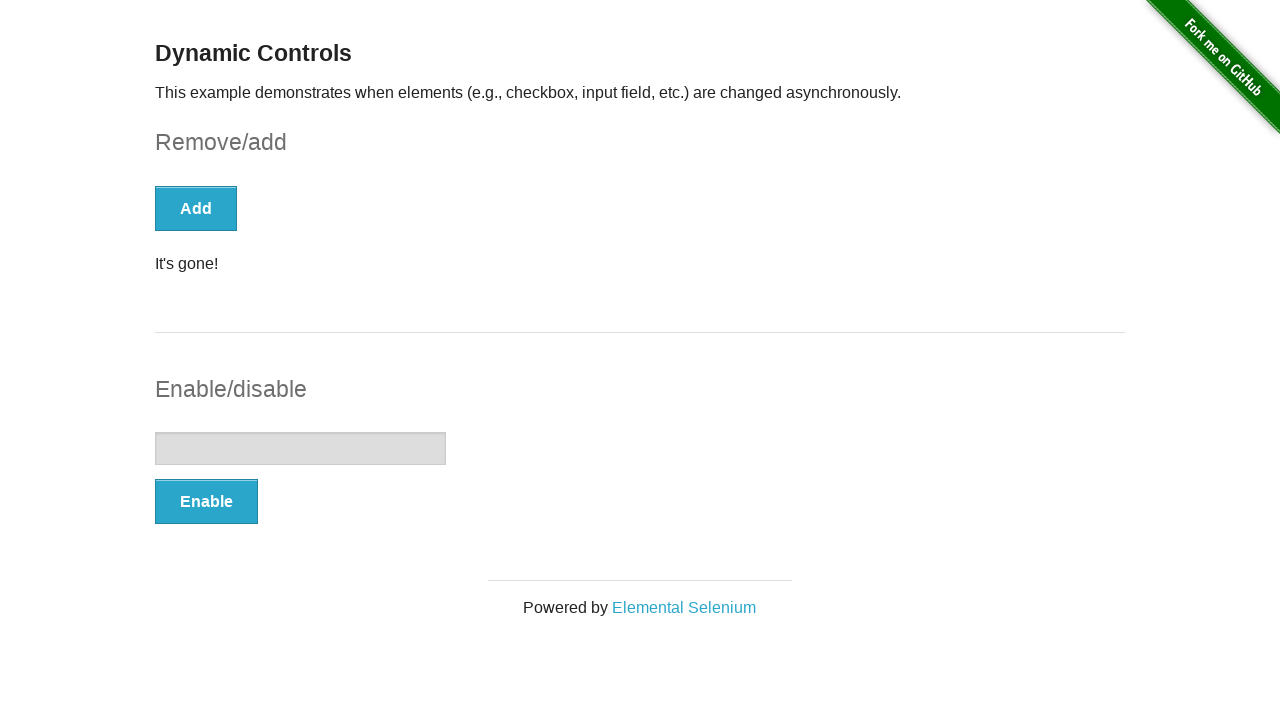

Clicked the Enable button to enable the input field at (206, 501) on button[onclick='swapInput()']
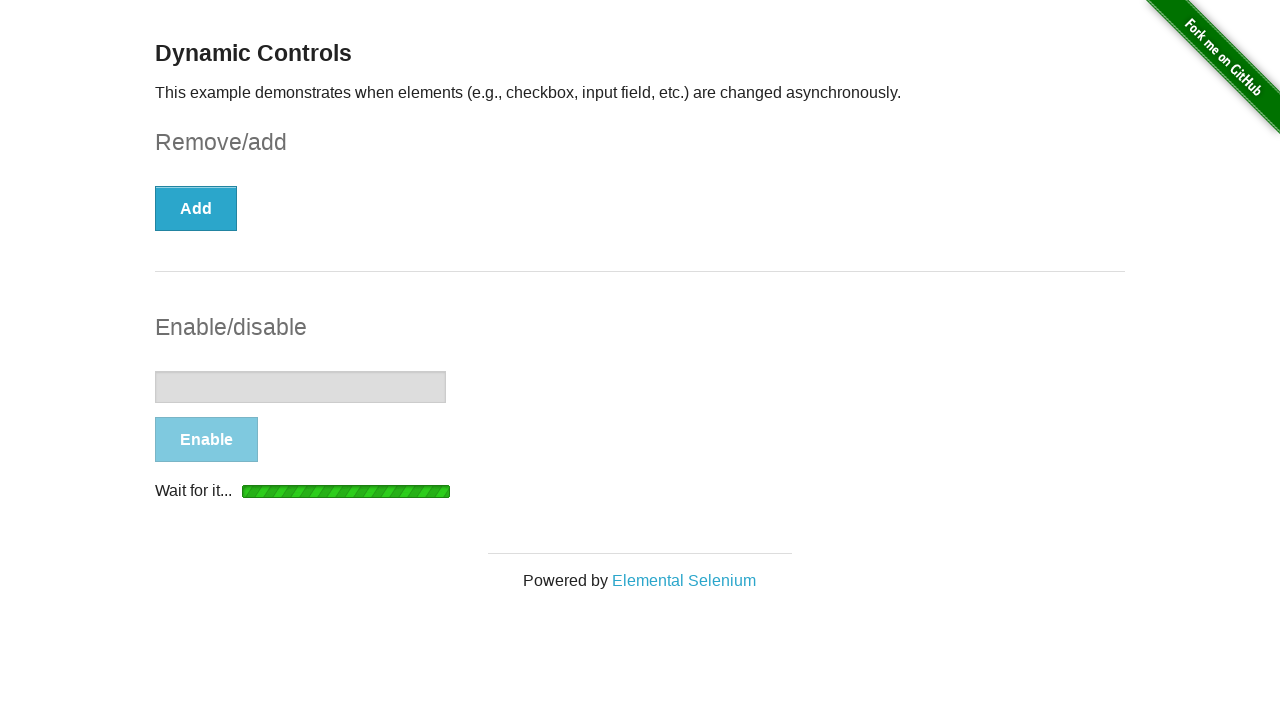

Waited for enabled message to appear
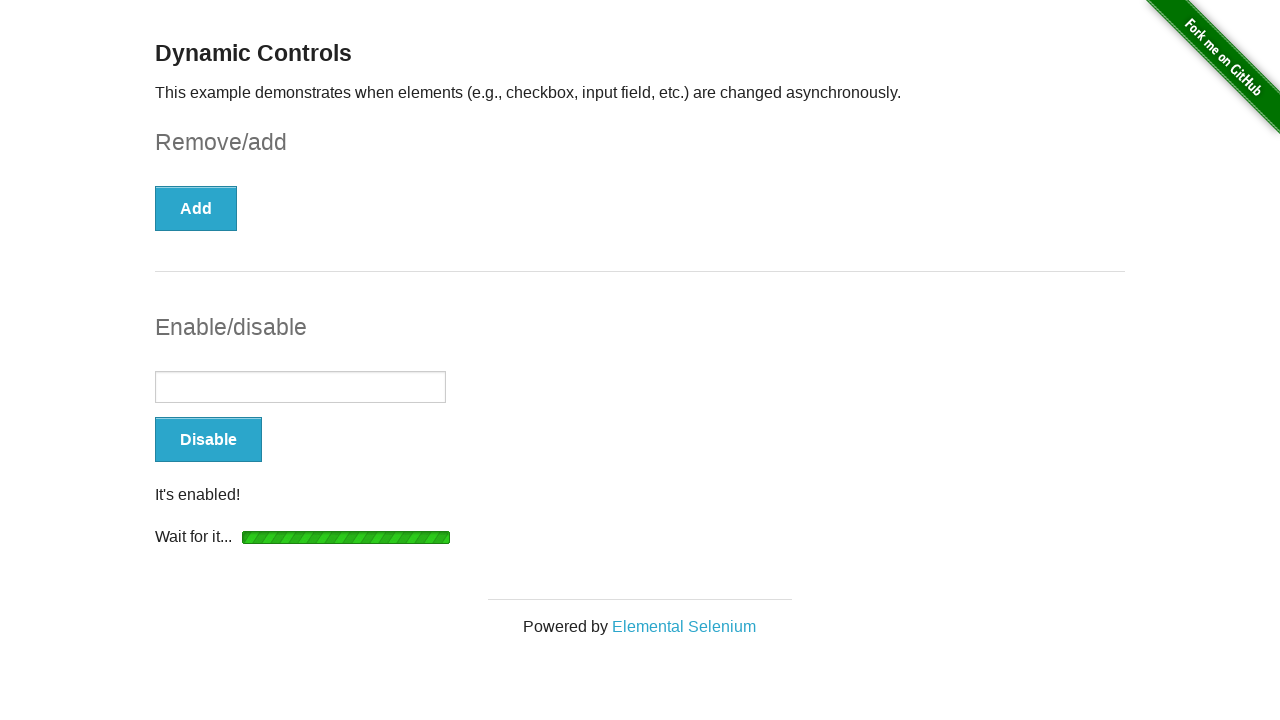

Waited for 'It's enabled!' message to be present
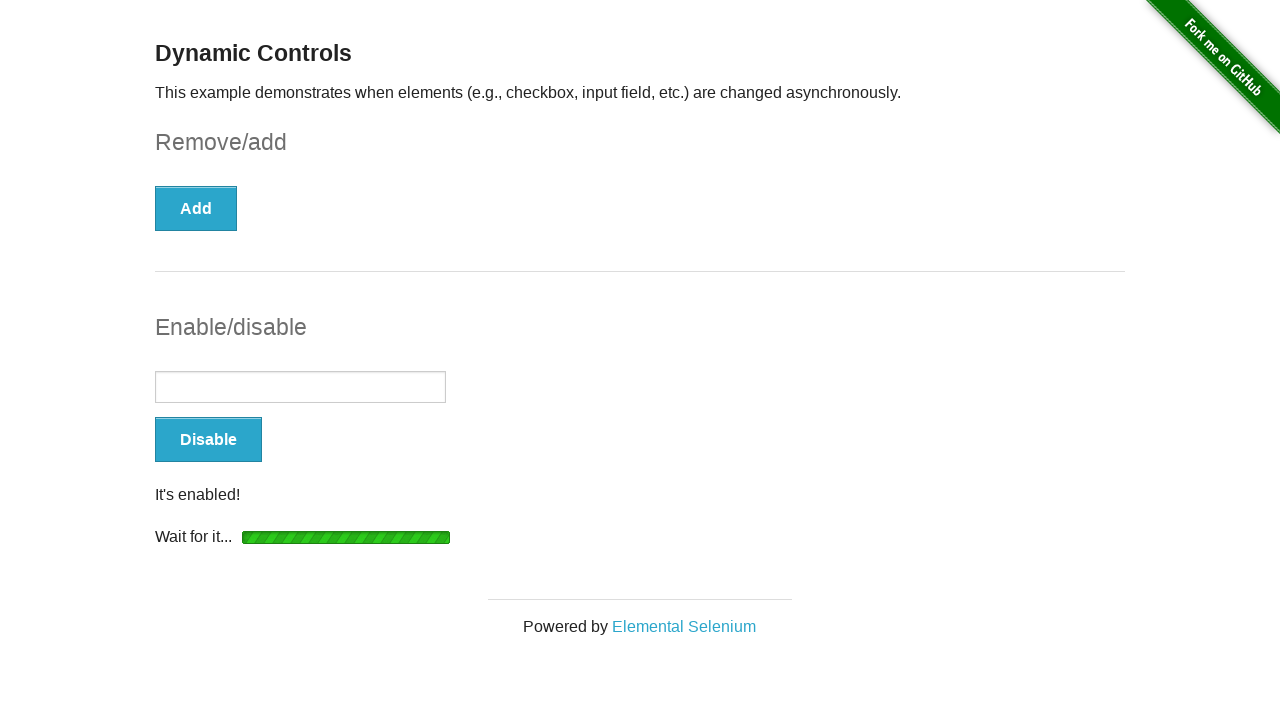

Retrieved enabled message text
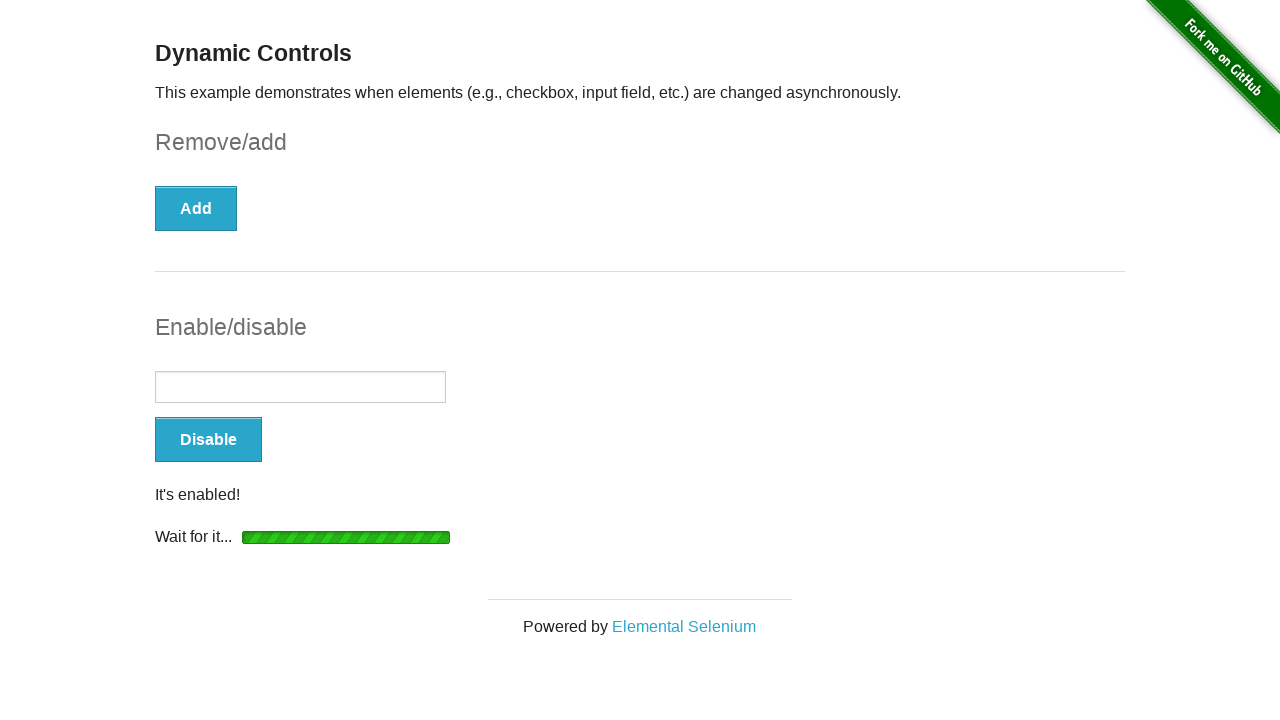

Verified 'It's enabled!' message is displayed
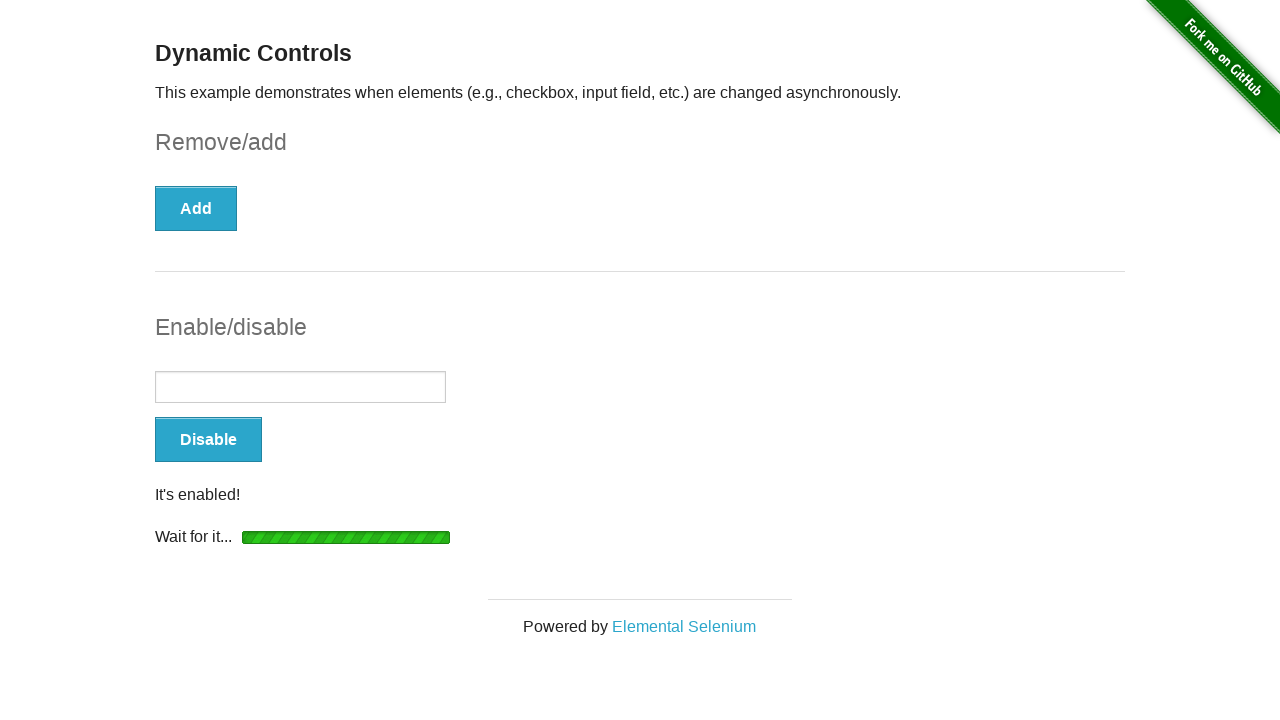

Filled the now-enabled input field with 'Test input text' on input[type='text']
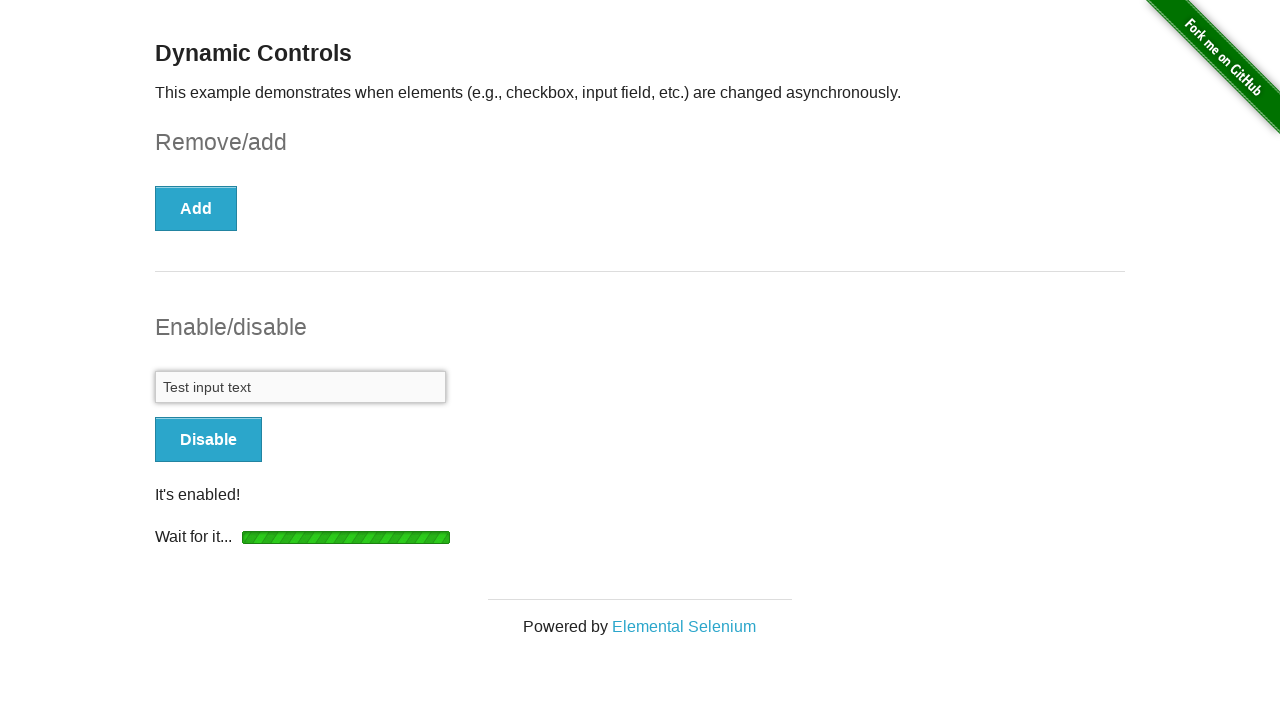

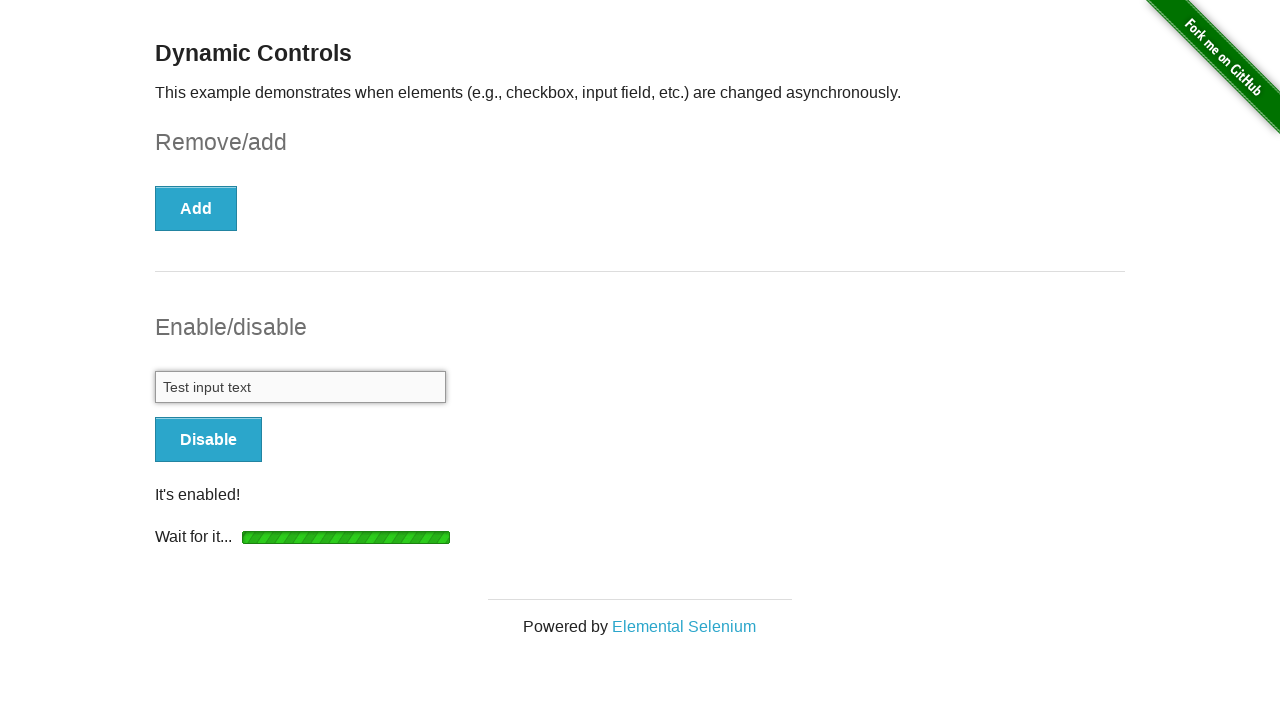